Calculates the sum of two numbers displayed on the page, selects the sum from a dropdown list, and submits the form

Starting URL: http://suninjuly.github.io/selects1.html

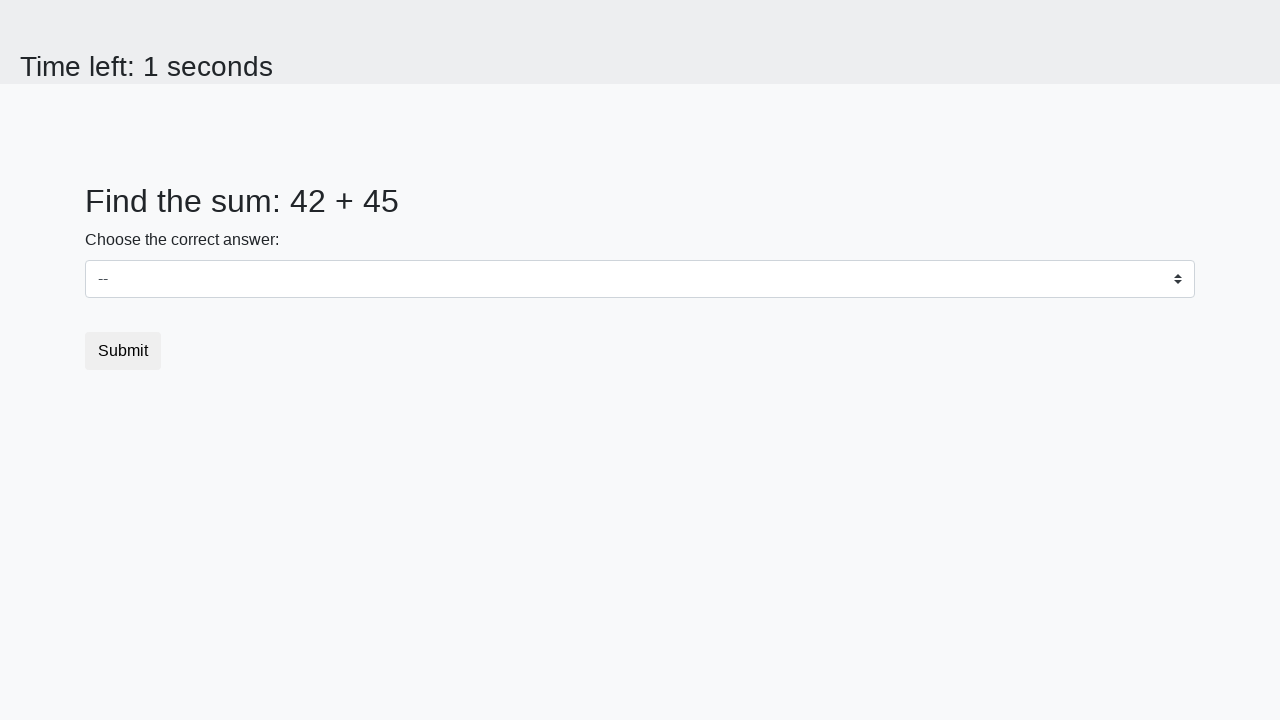

Retrieved first number from page
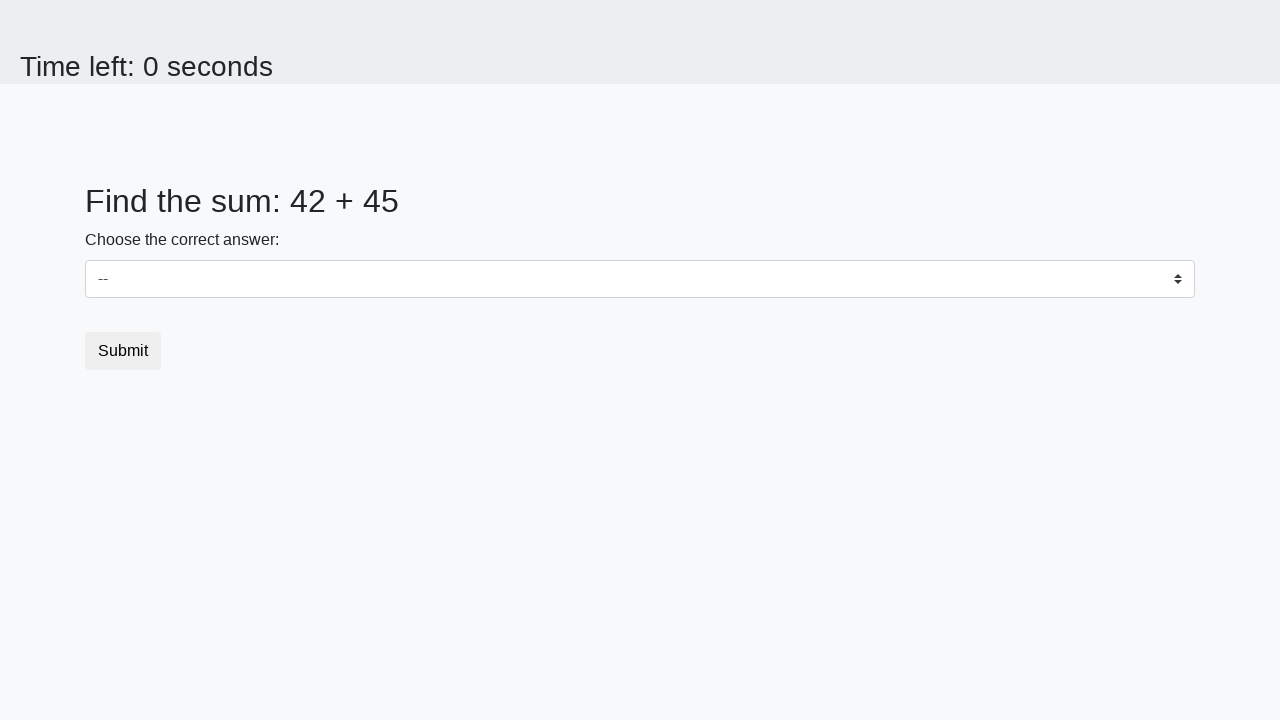

Retrieved second number from page
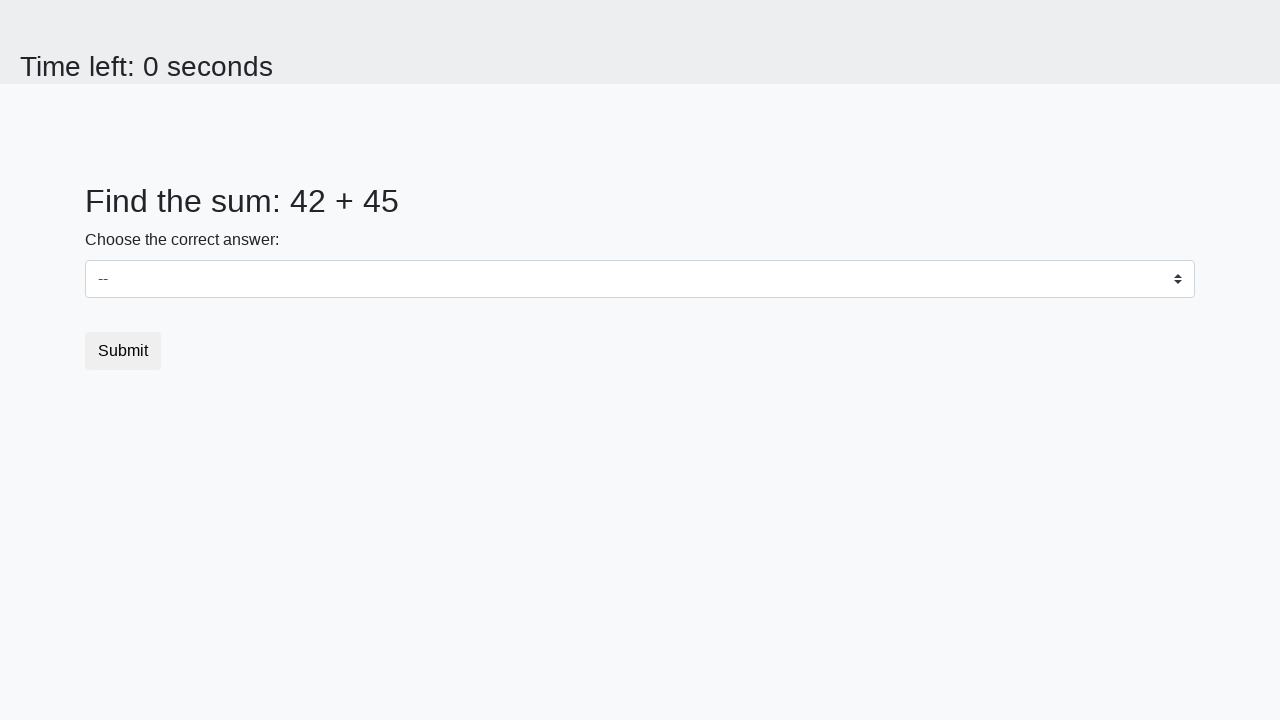

Calculated sum of 42 + 45 = 87
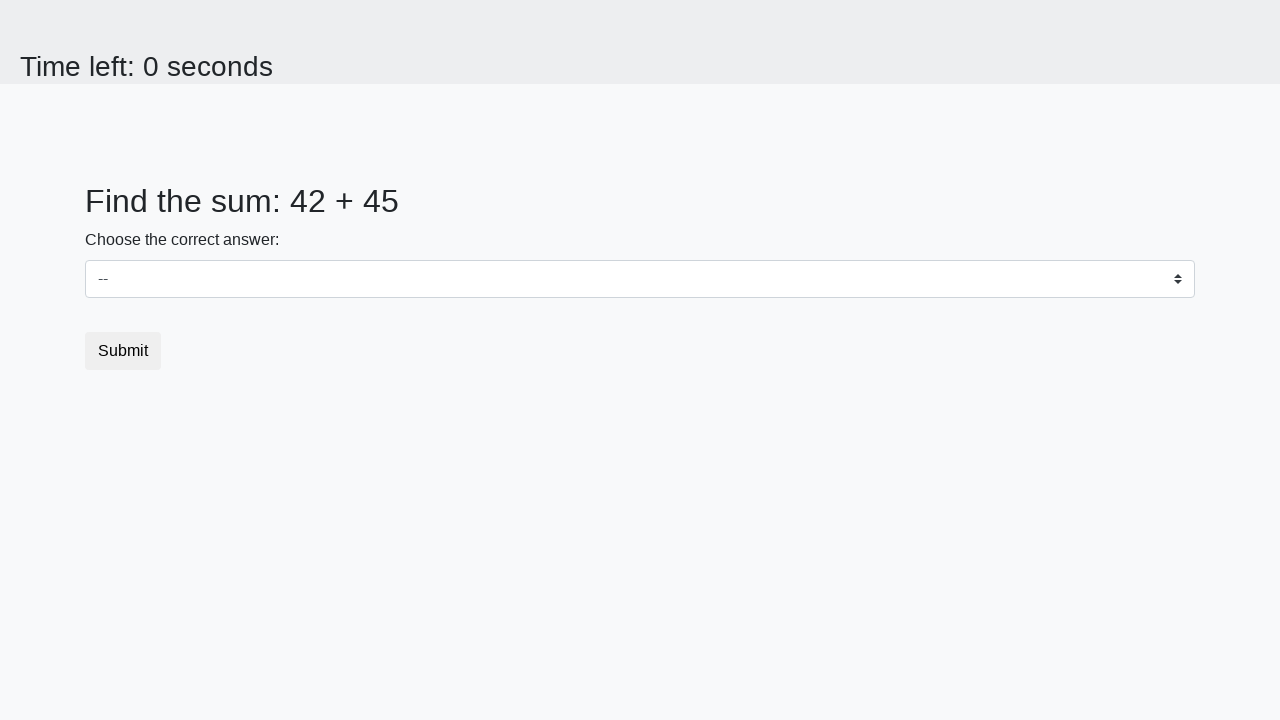

Selected 87 from dropdown menu on select
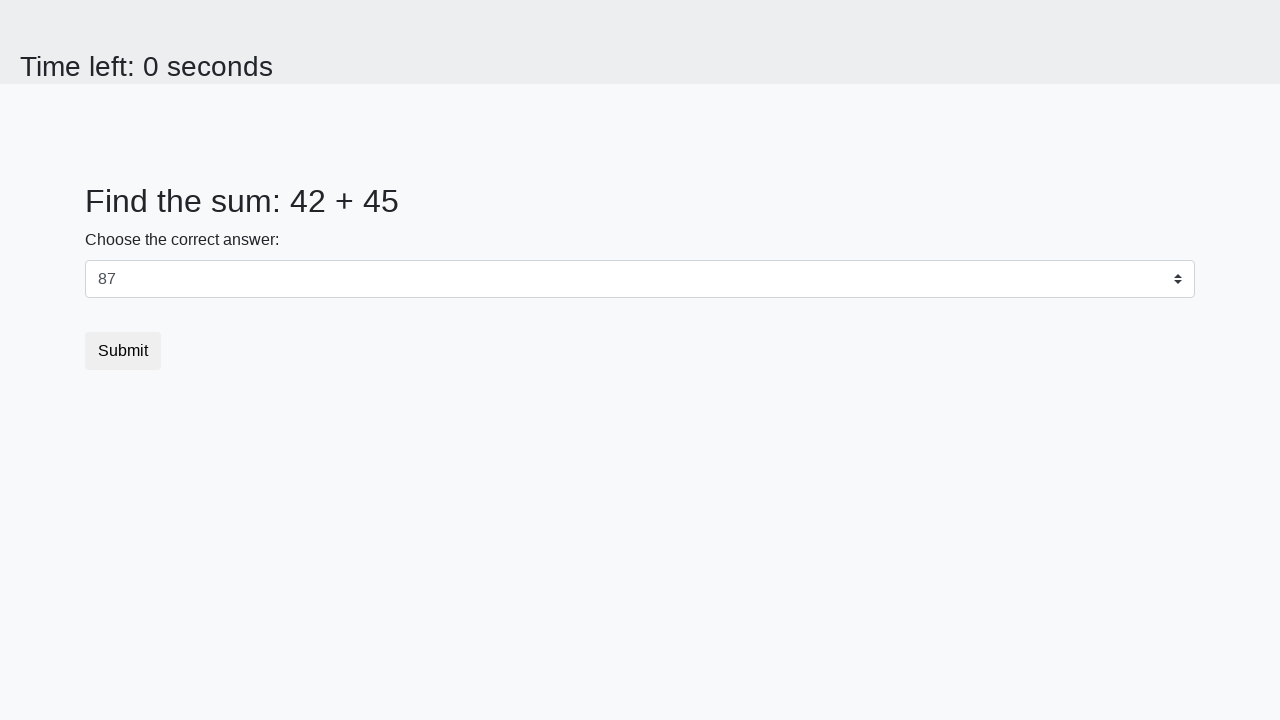

Clicked submit button at (123, 351) on button
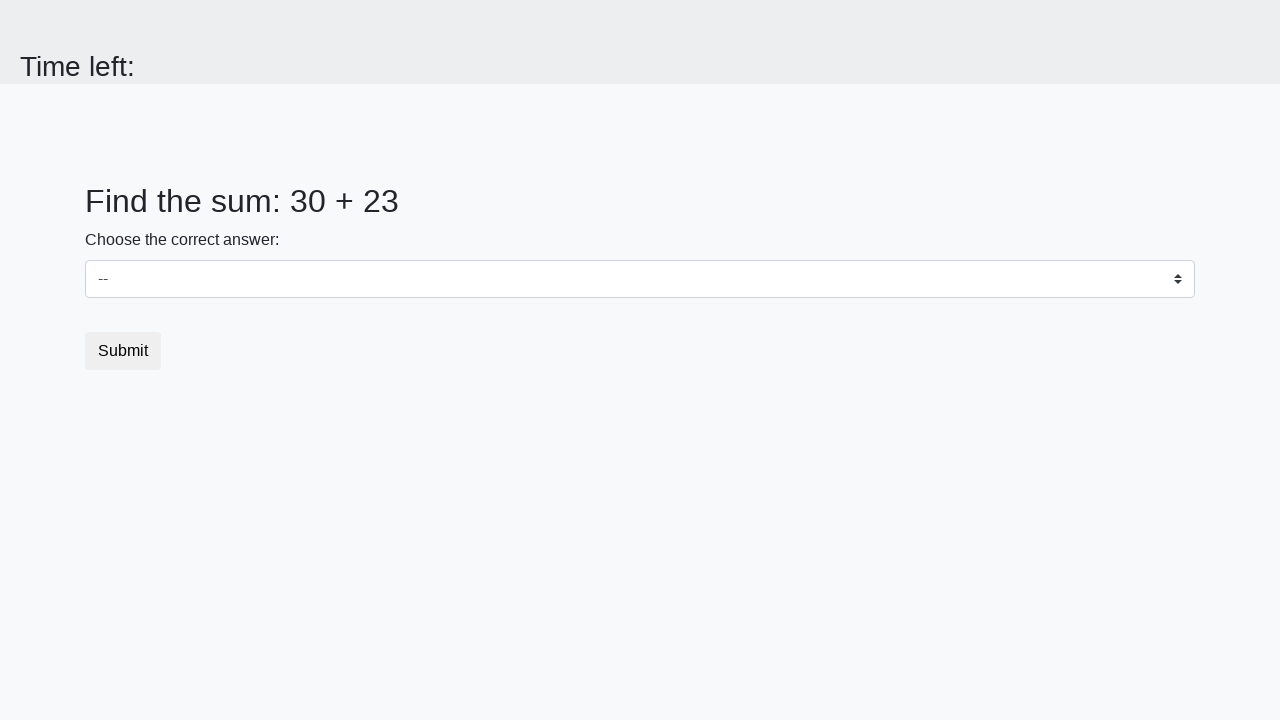

Set up dialog handler to accept alerts
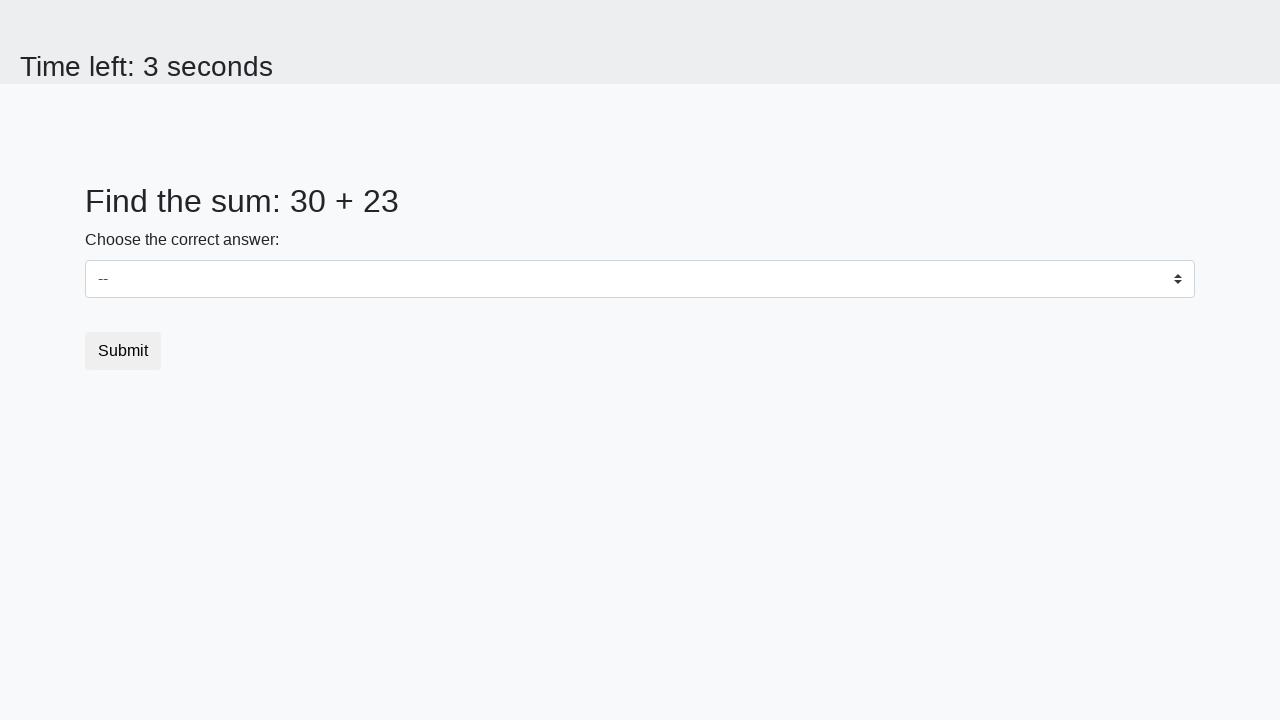

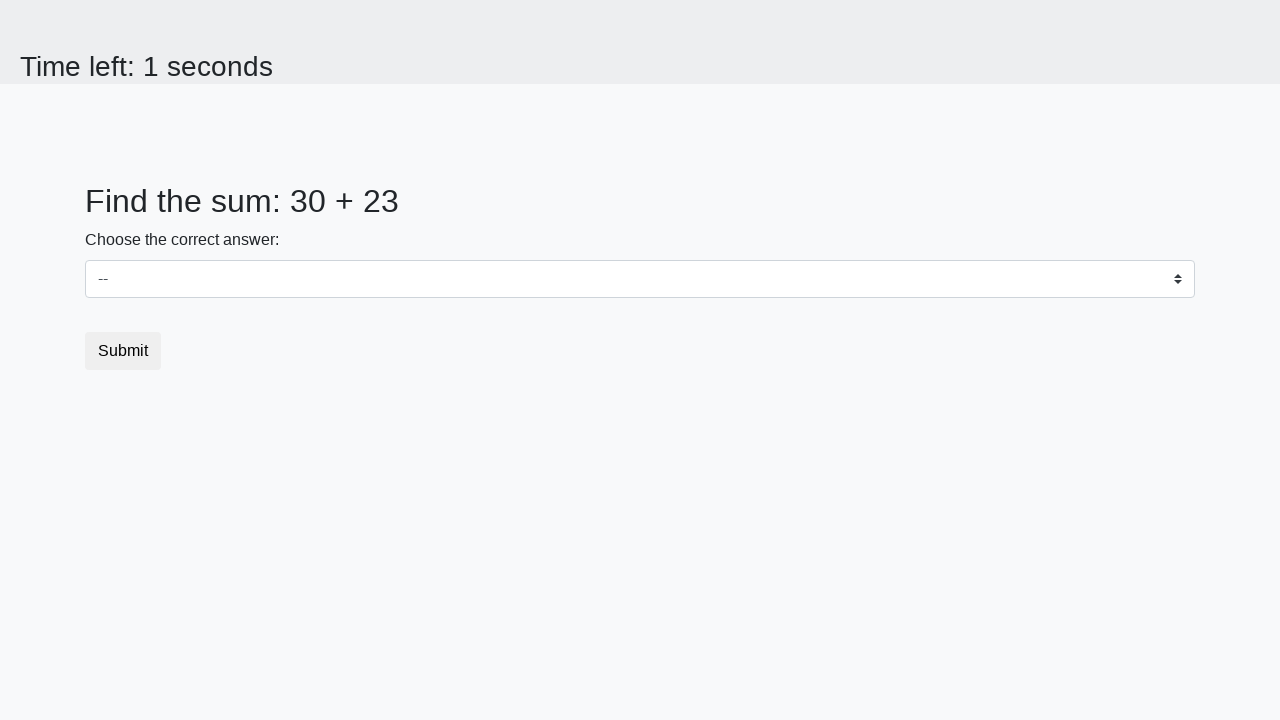